Tests drawing on a canvas element by clicking and holding the mouse, moving it in a circular pattern, and then releasing

Starting URL: https://bonigarcia.dev/selenium-webdriver-java/draw-in-canvas.html

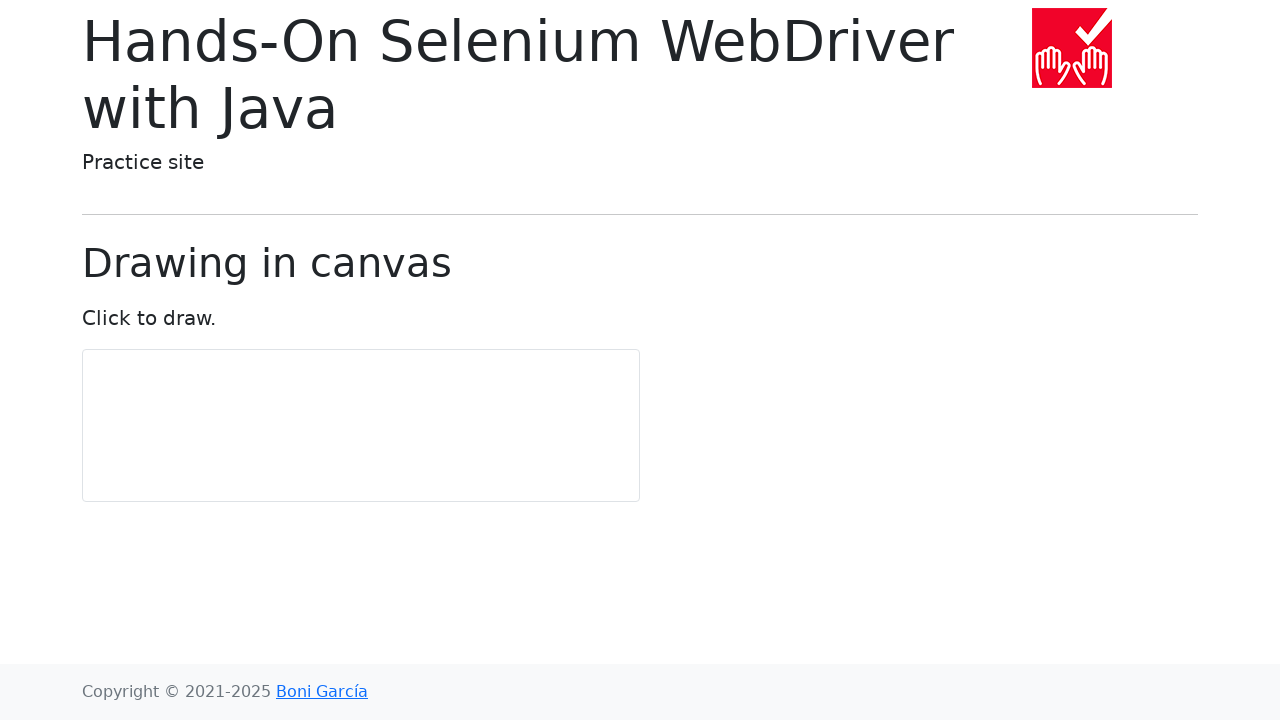

Located canvas element
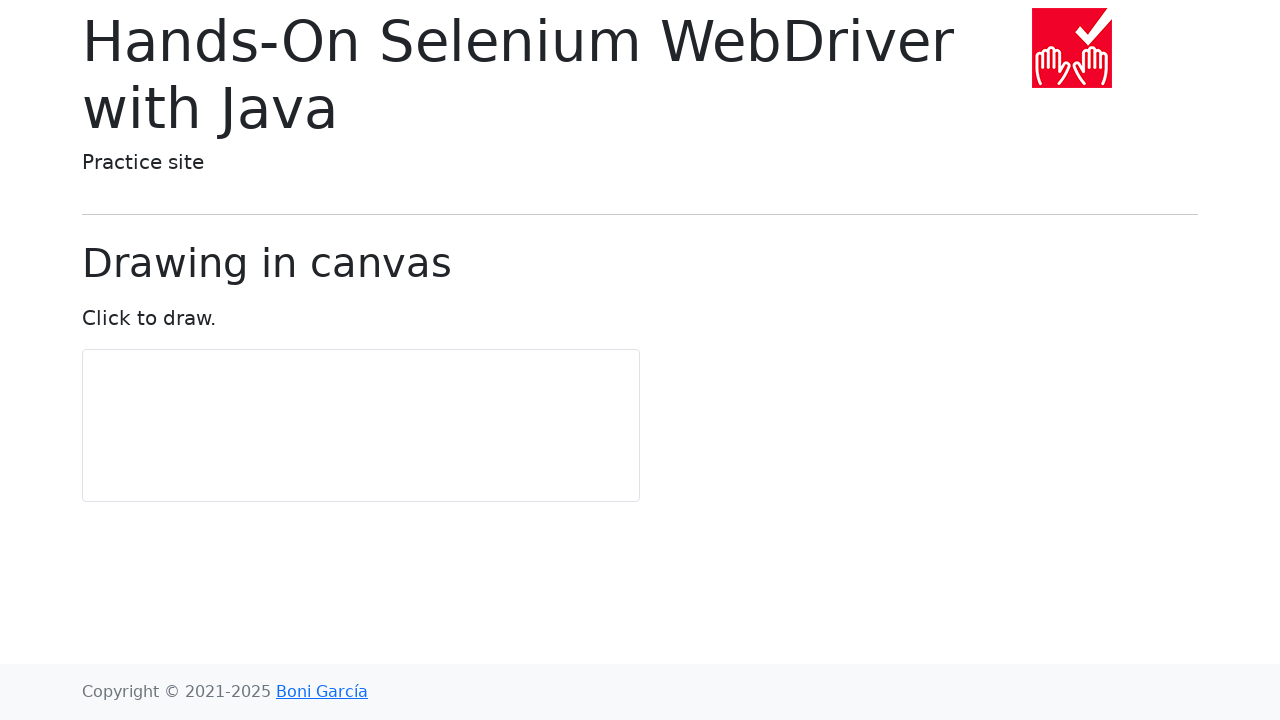

Retrieved canvas bounding box
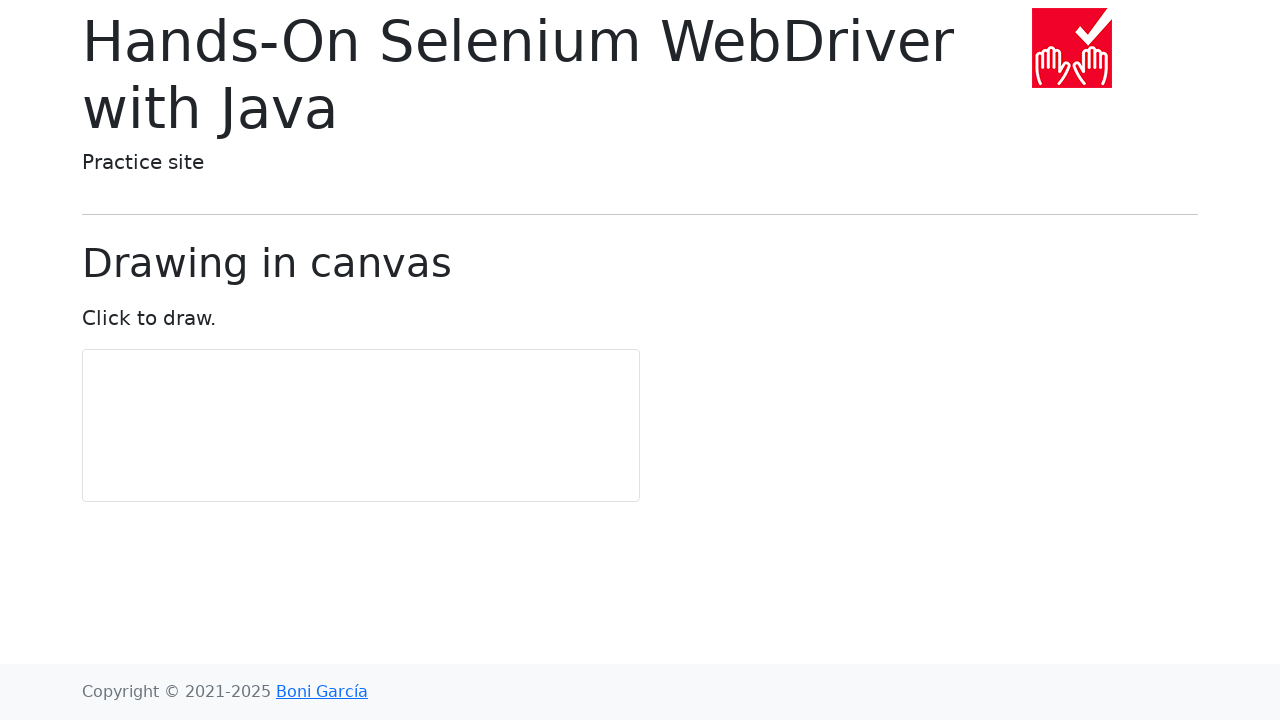

Moved mouse to canvas center at (361, 426)
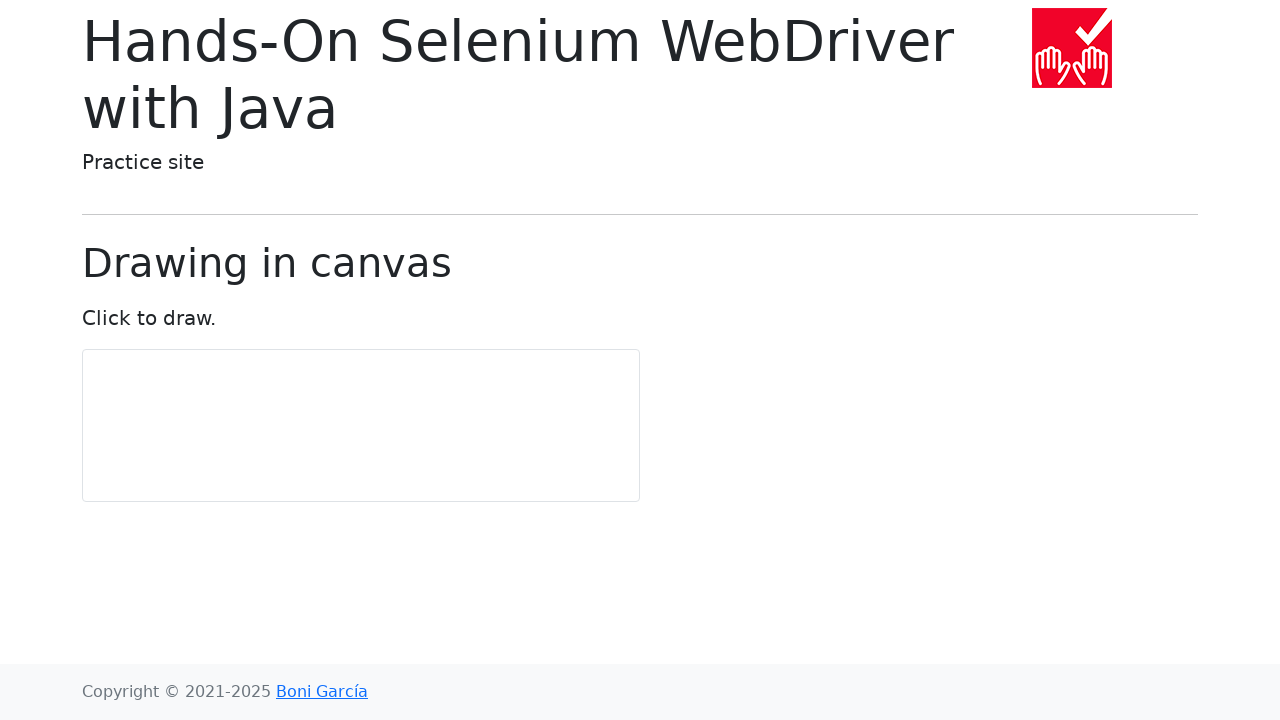

Pressed down mouse button to start drawing at (361, 426)
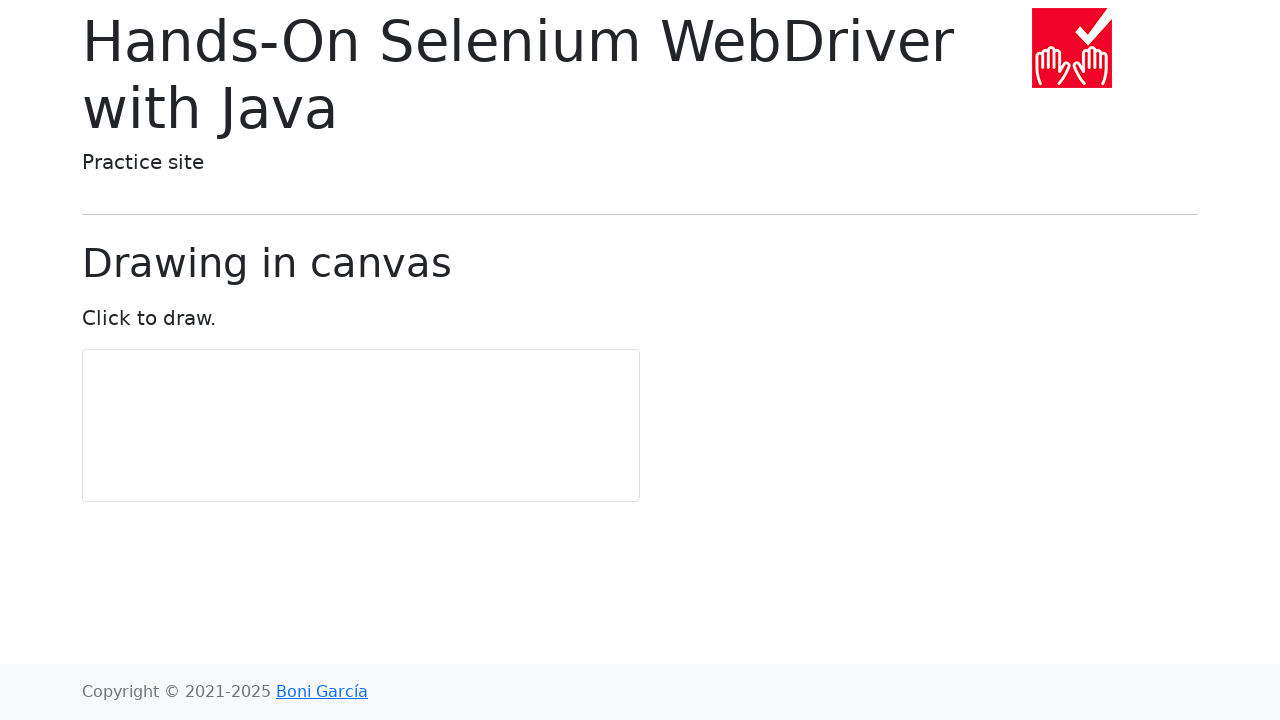

Moved mouse to point 1 of 11 in circular pattern at (361, 456)
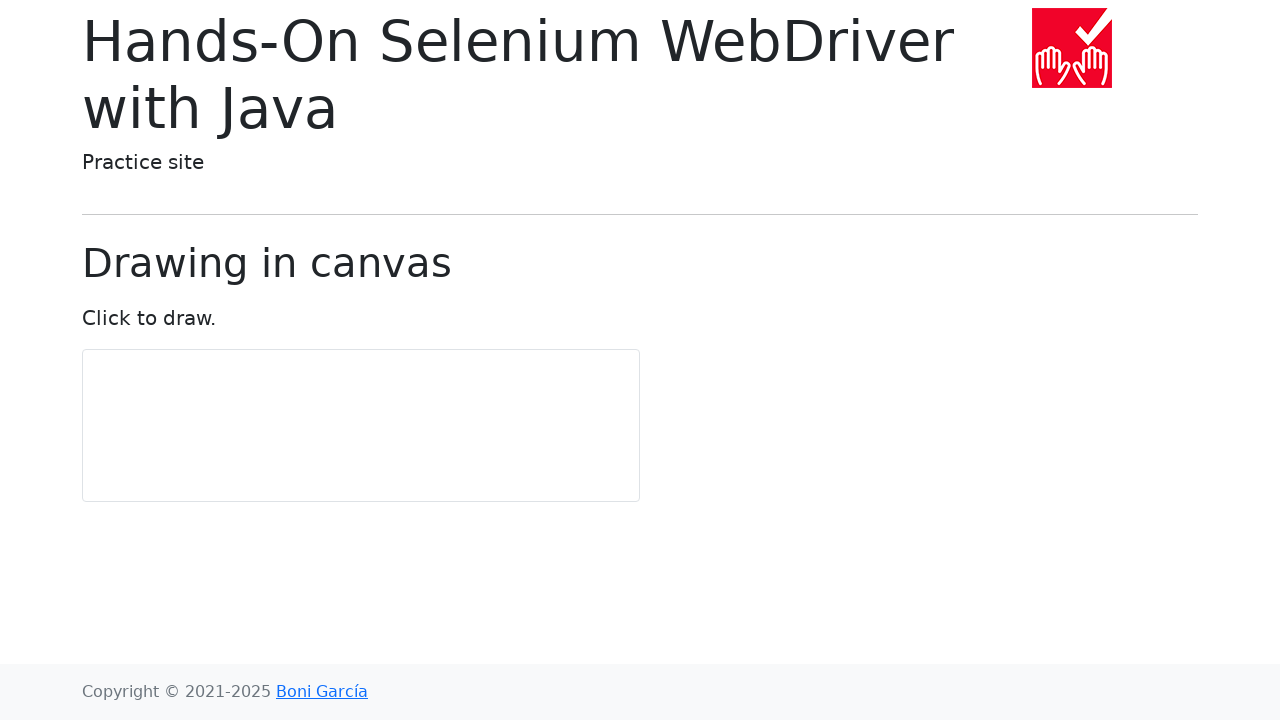

Moved mouse to point 2 of 11 in circular pattern at (379, 450)
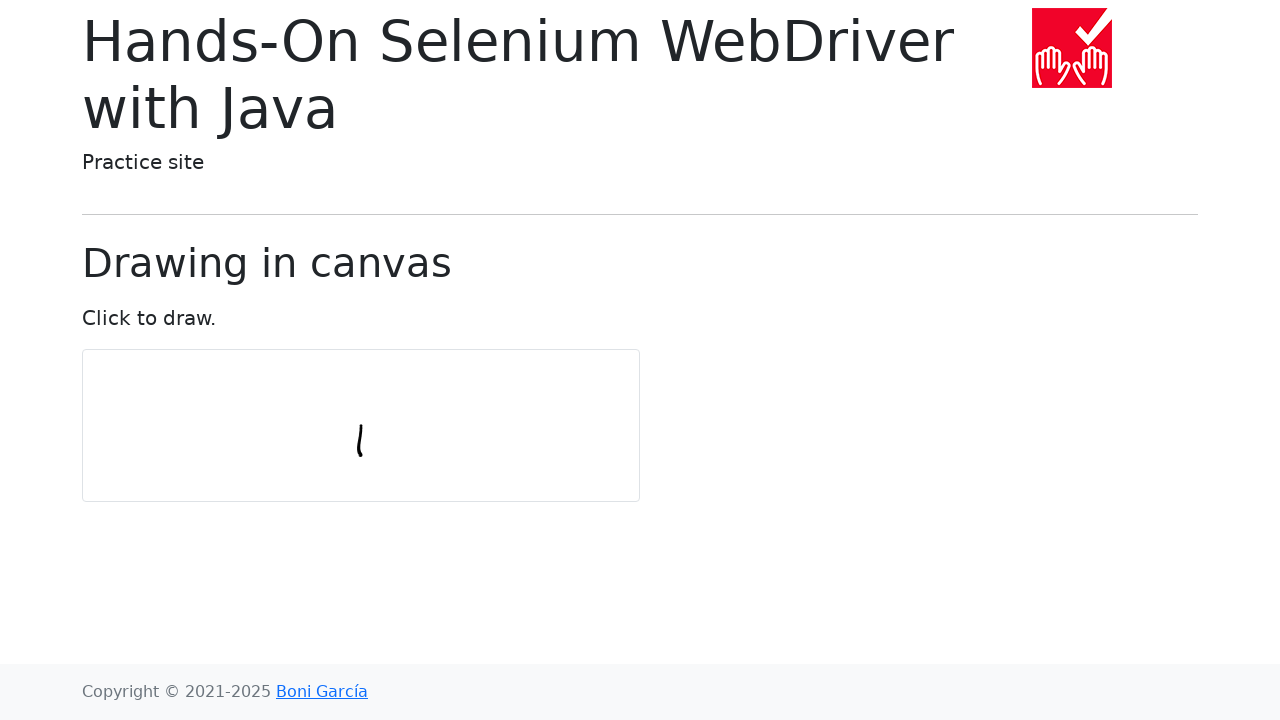

Moved mouse to point 3 of 11 in circular pattern at (390, 435)
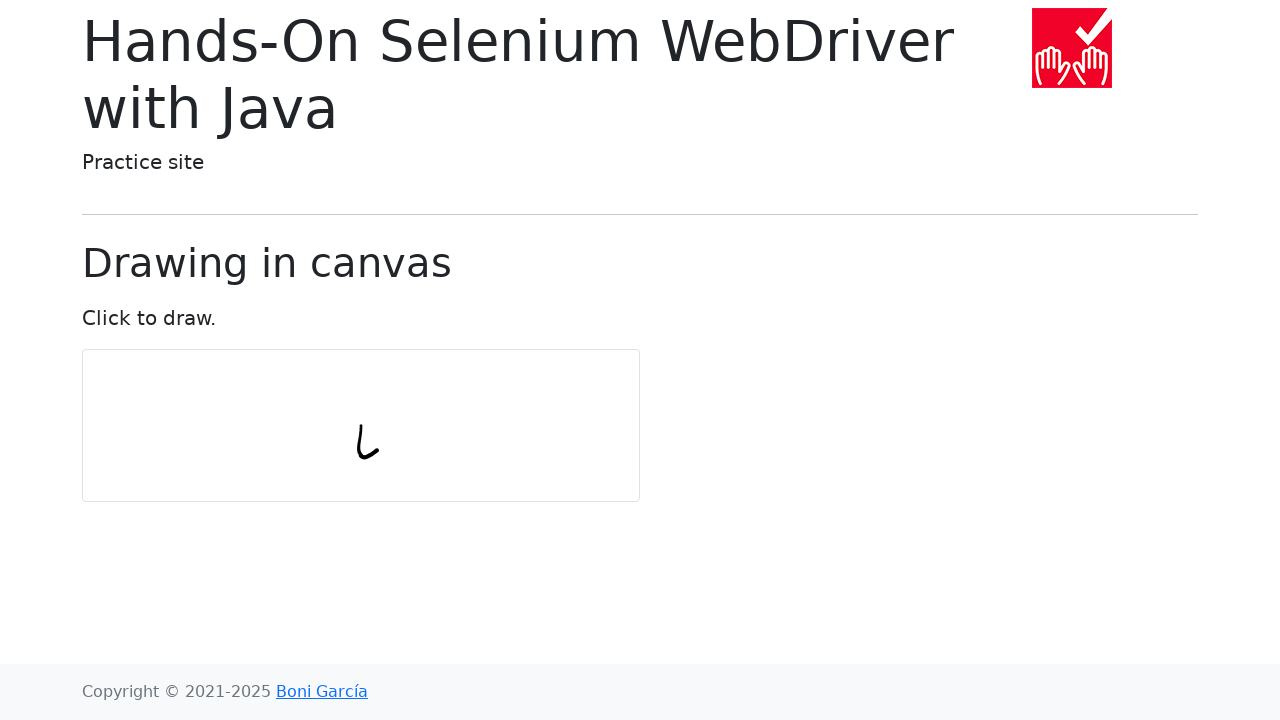

Moved mouse to point 4 of 11 in circular pattern at (390, 416)
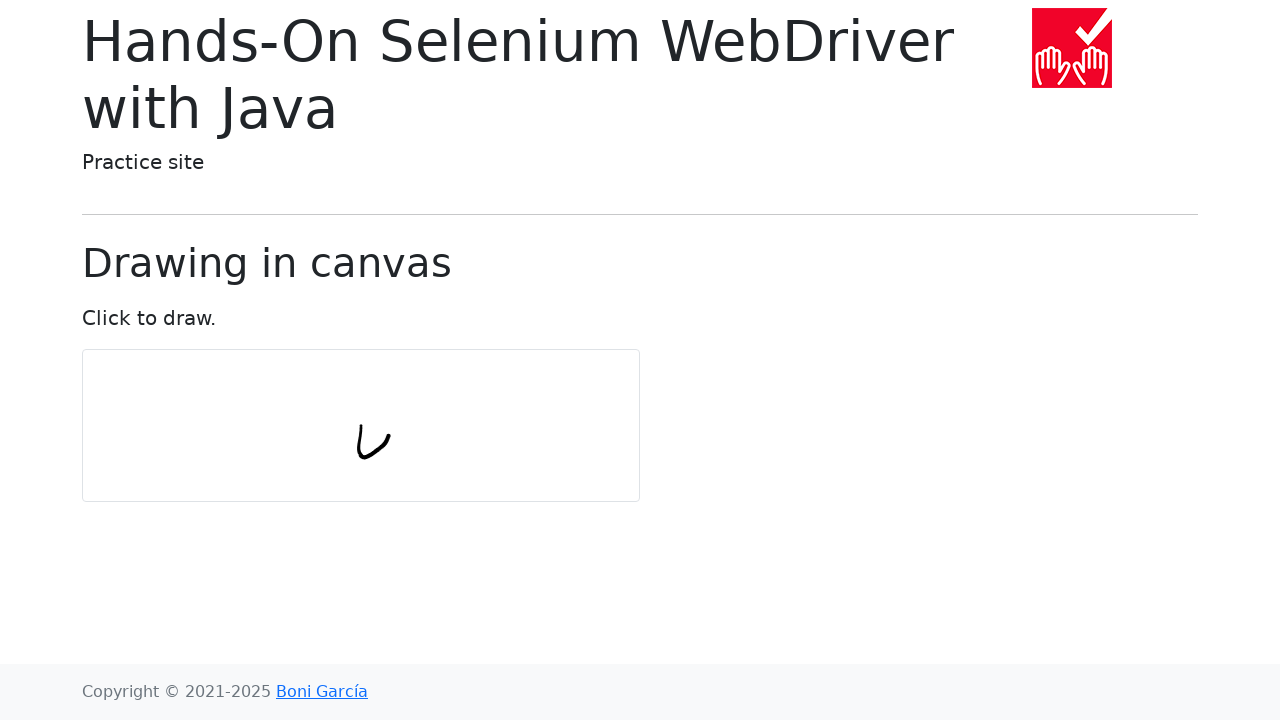

Moved mouse to point 5 of 11 in circular pattern at (379, 401)
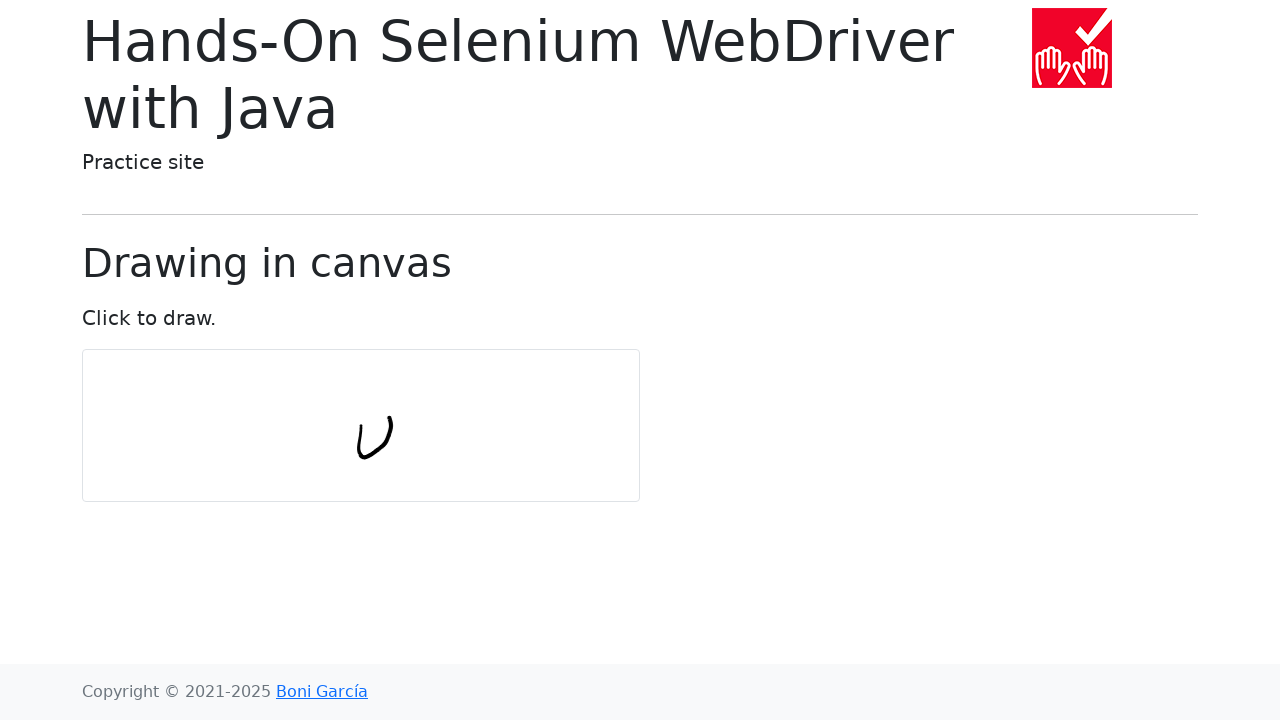

Moved mouse to point 6 of 11 in circular pattern at (361, 396)
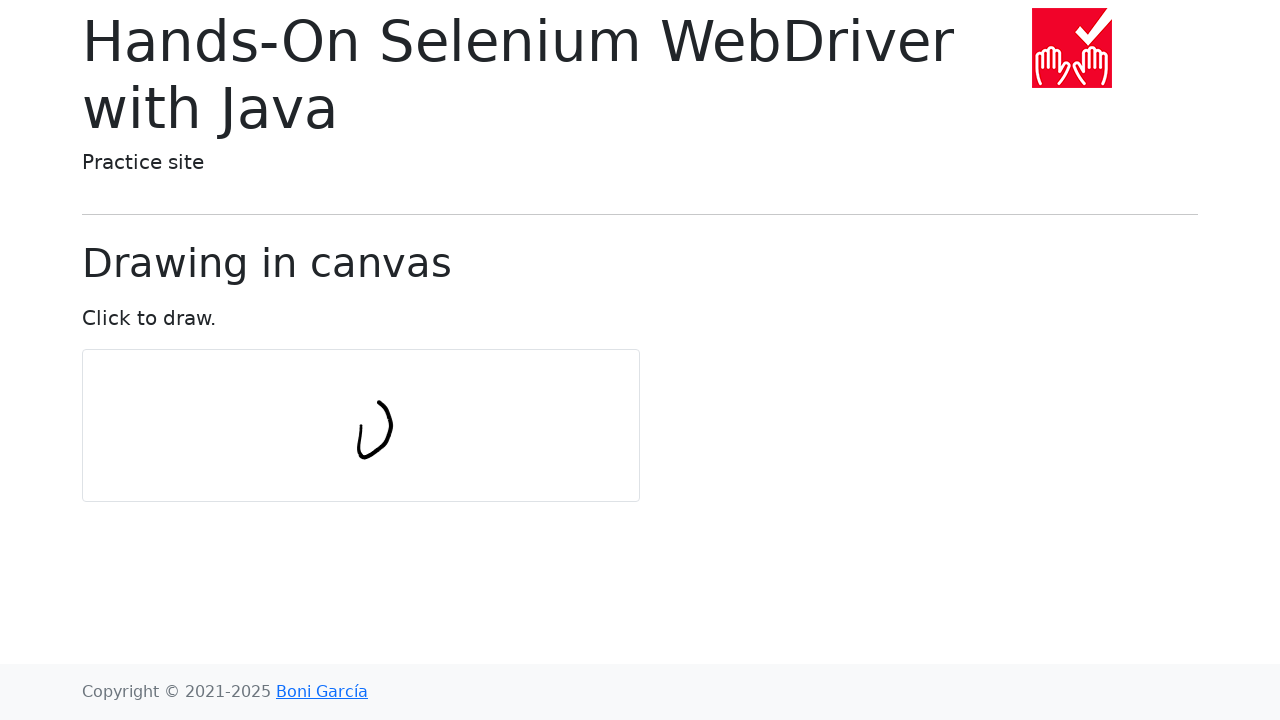

Moved mouse to point 7 of 11 in circular pattern at (343, 401)
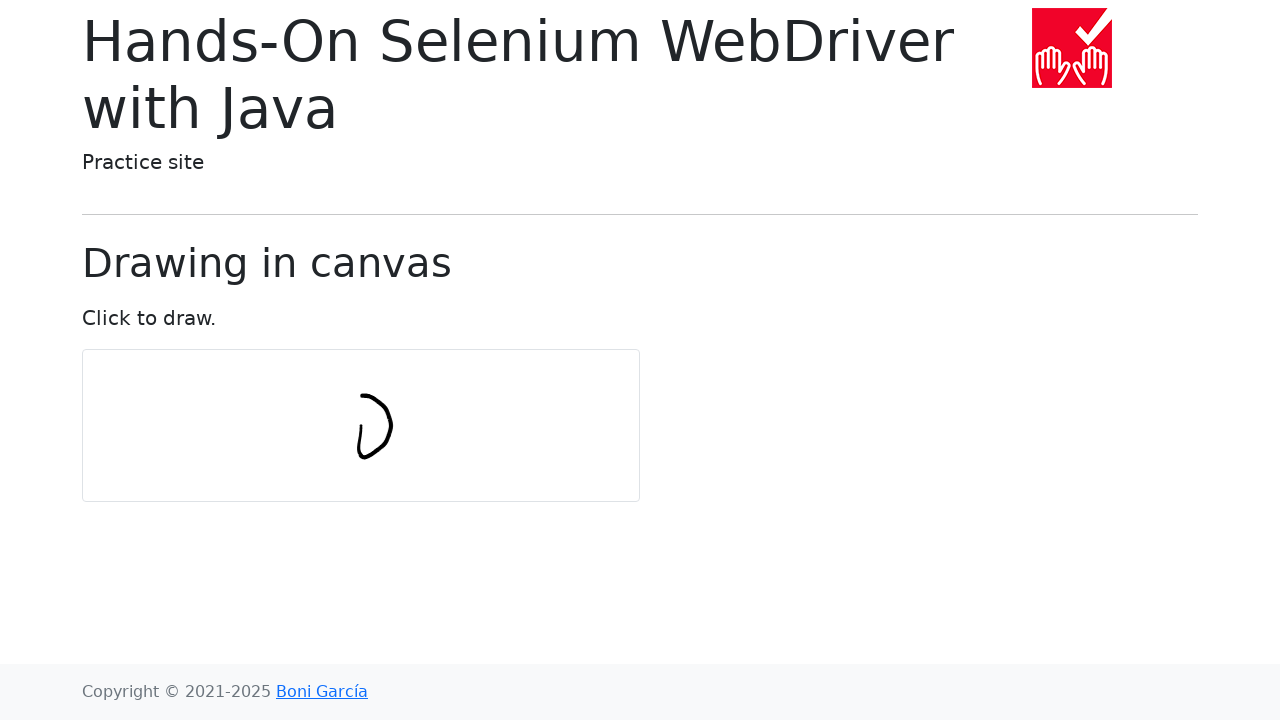

Moved mouse to point 8 of 11 in circular pattern at (332, 416)
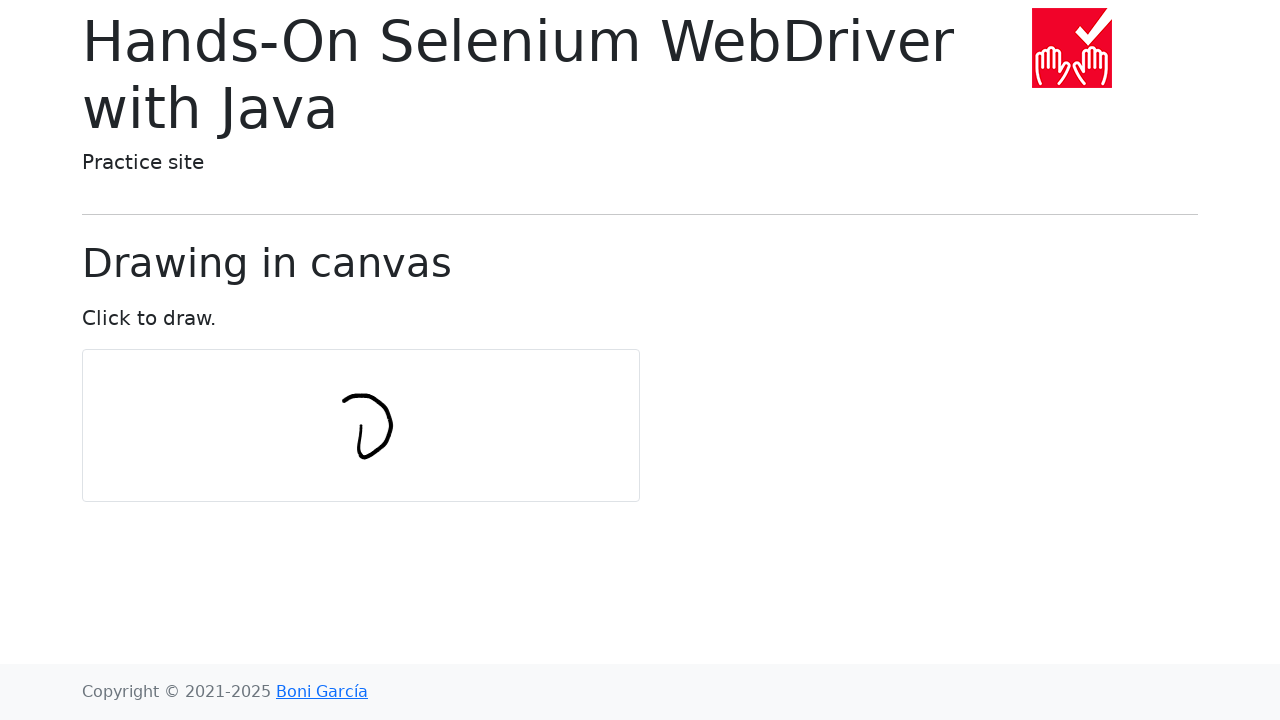

Moved mouse to point 9 of 11 in circular pattern at (332, 435)
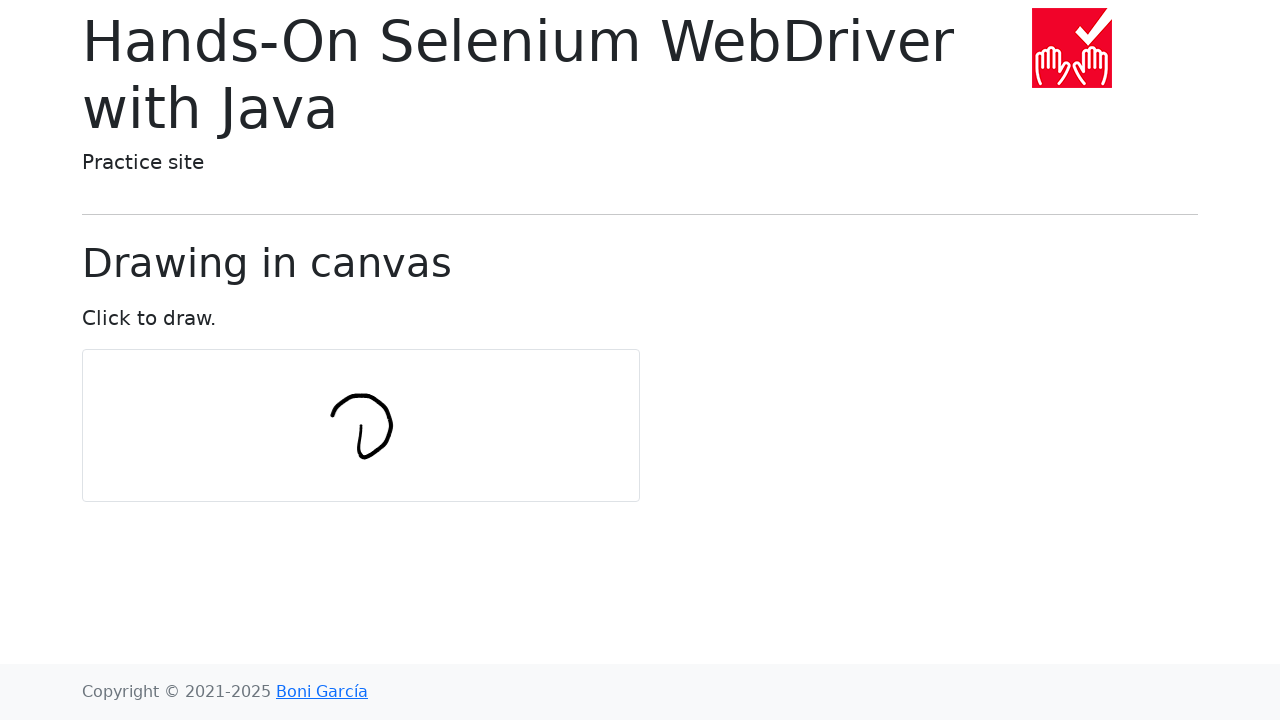

Moved mouse to point 10 of 11 in circular pattern at (343, 450)
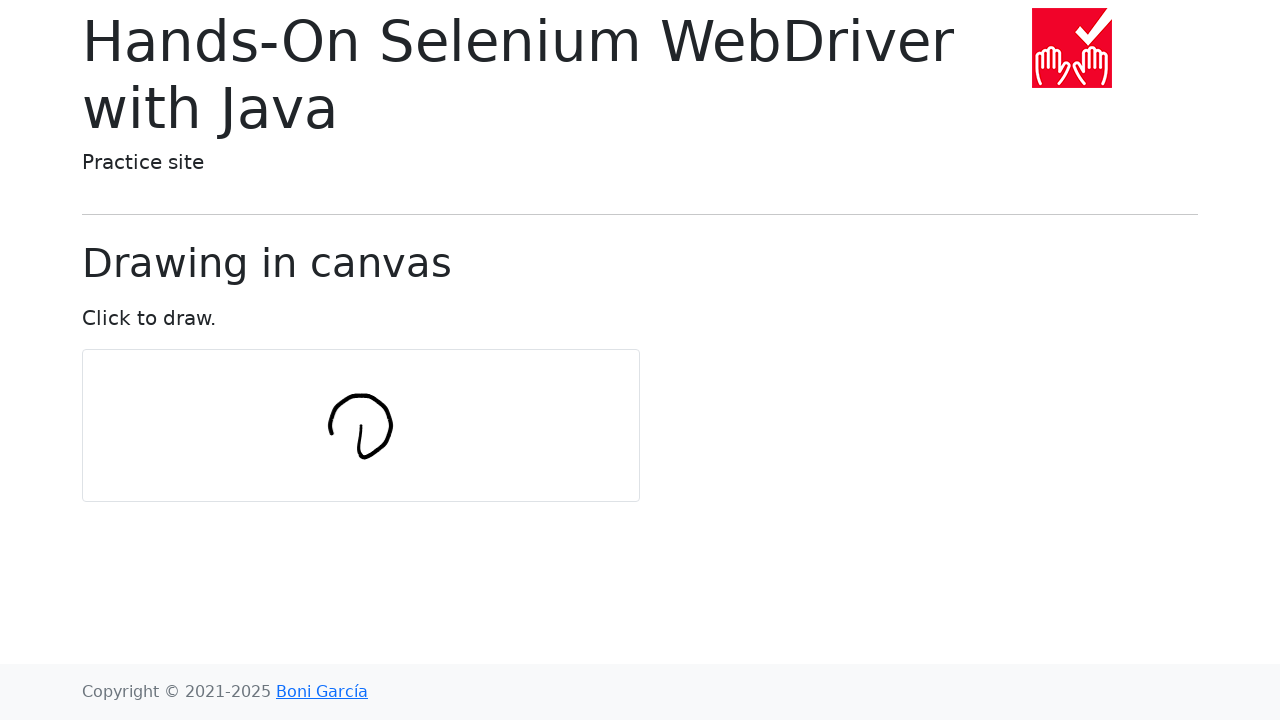

Moved mouse to point 11 of 11 in circular pattern at (361, 456)
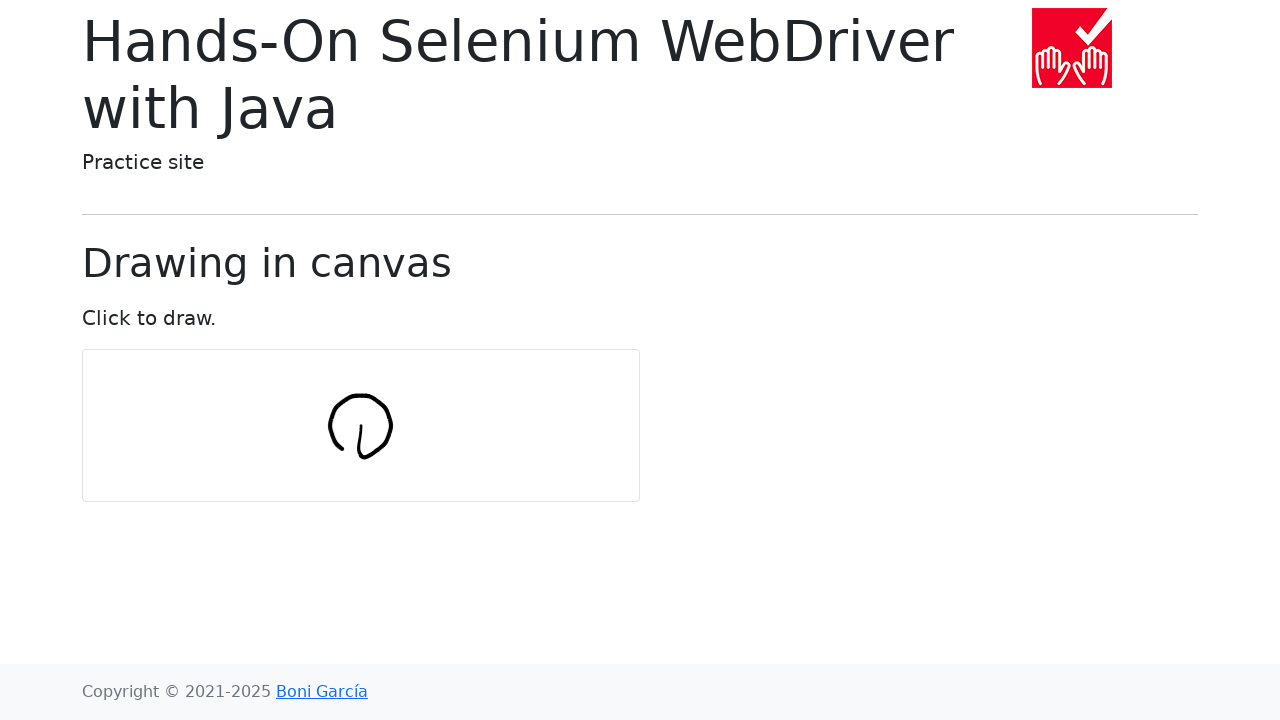

Released mouse button to complete drawing at (361, 456)
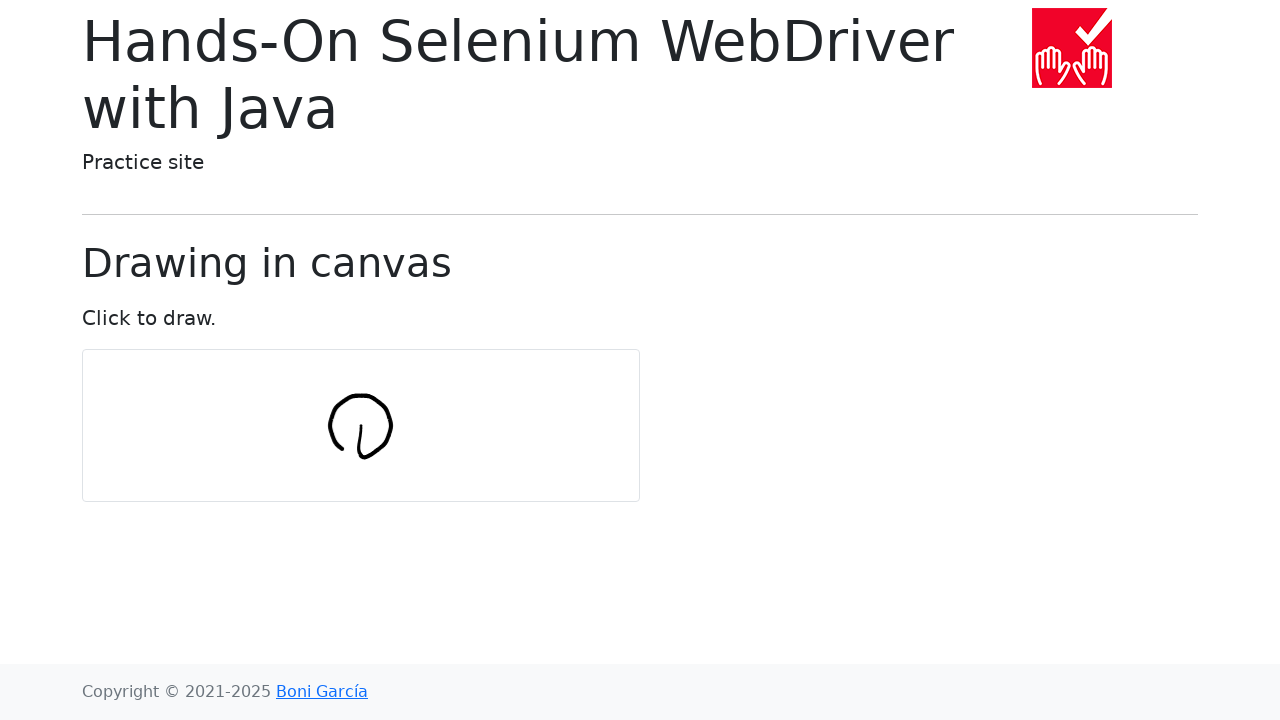

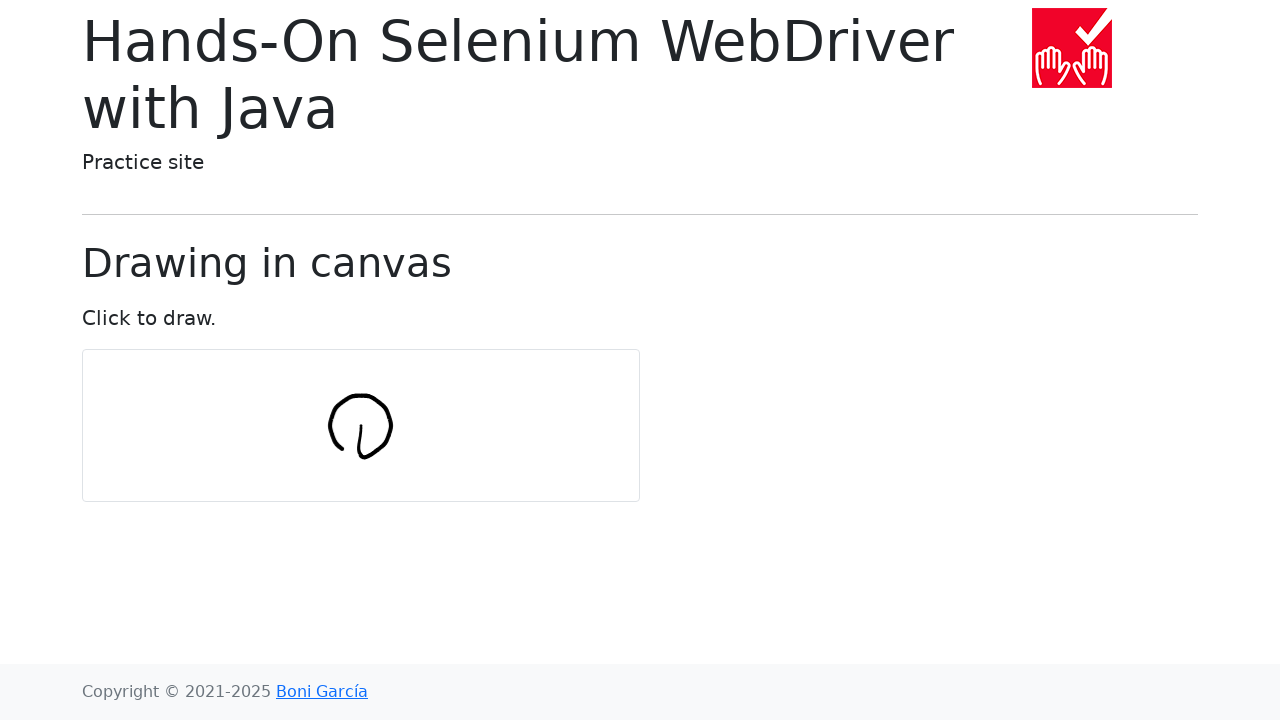